Tests that edits are saved when the edit input loses focus (blur event)

Starting URL: https://demo.playwright.dev/todomvc

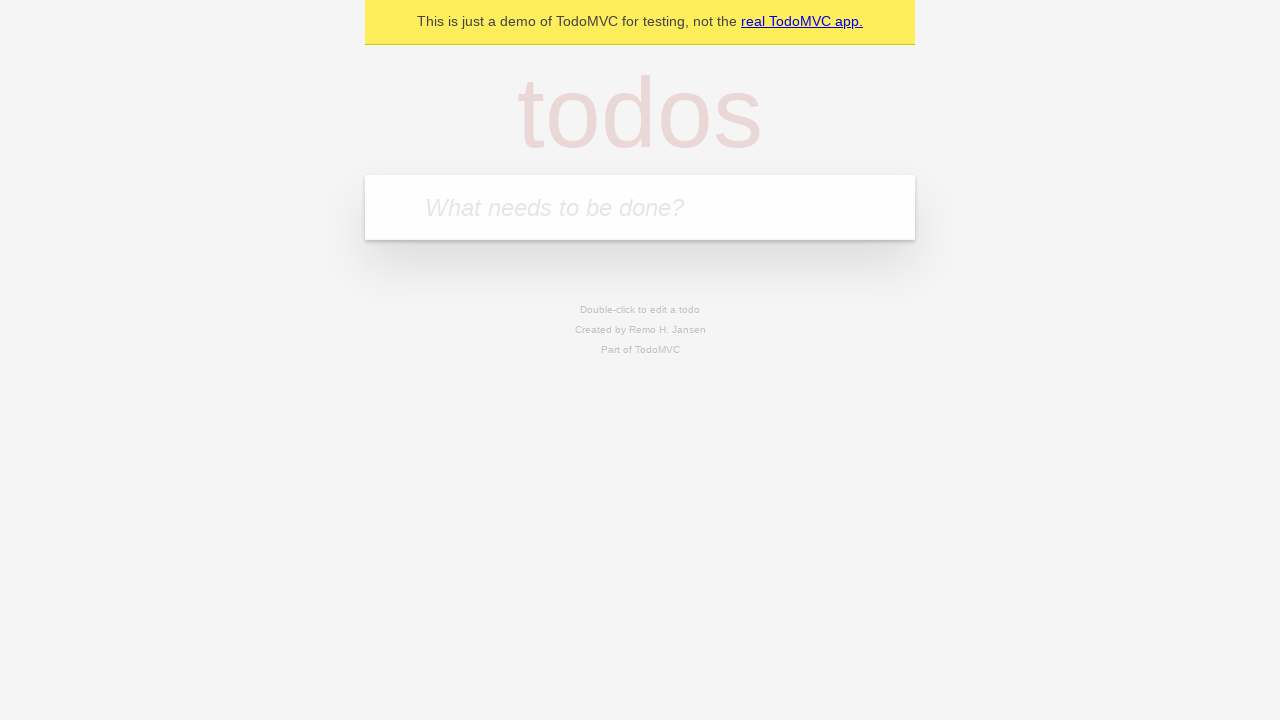

Located the new todo input field
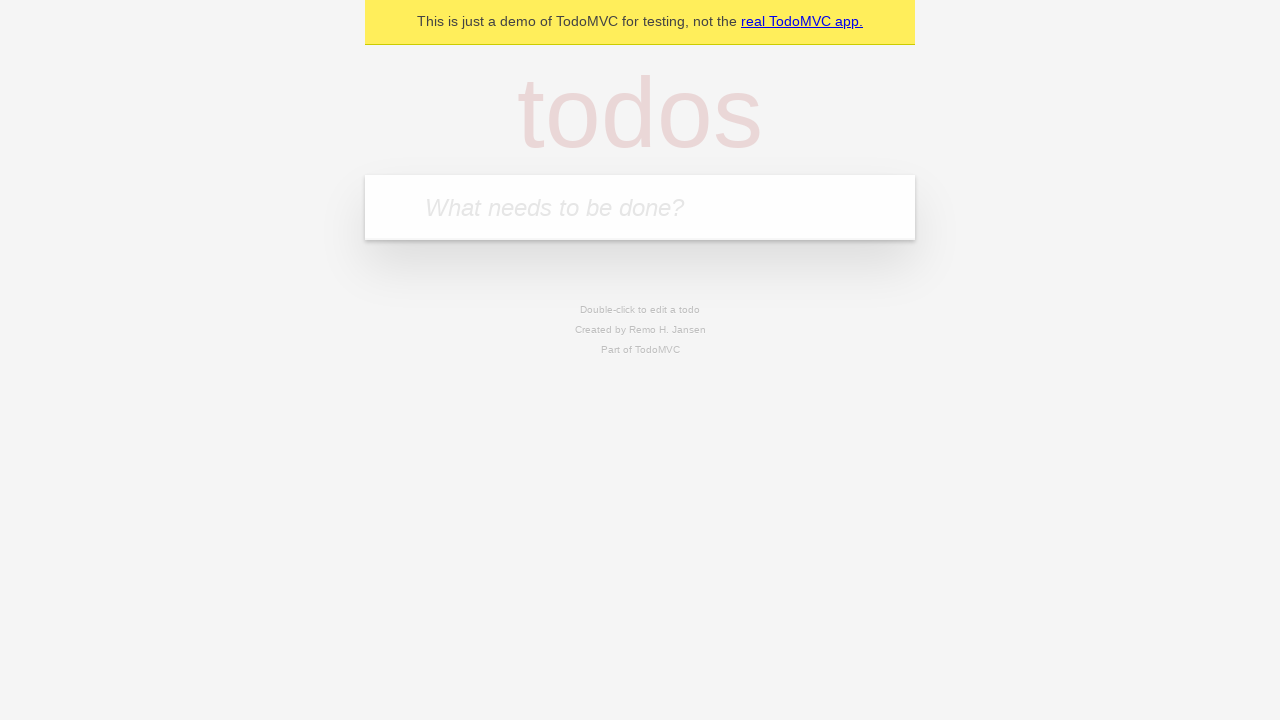

Filled first todo with 'buy some cheese' on internal:attr=[placeholder="What needs to be done?"i]
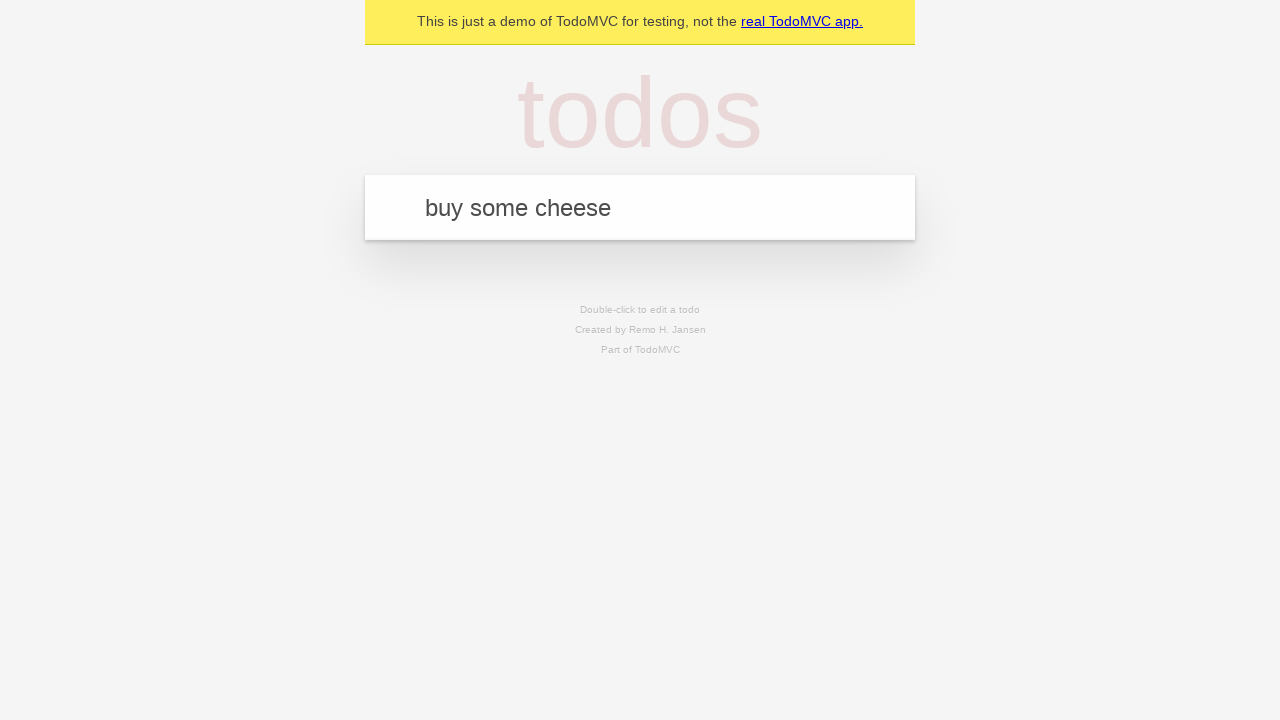

Pressed Enter to create first todo on internal:attr=[placeholder="What needs to be done?"i]
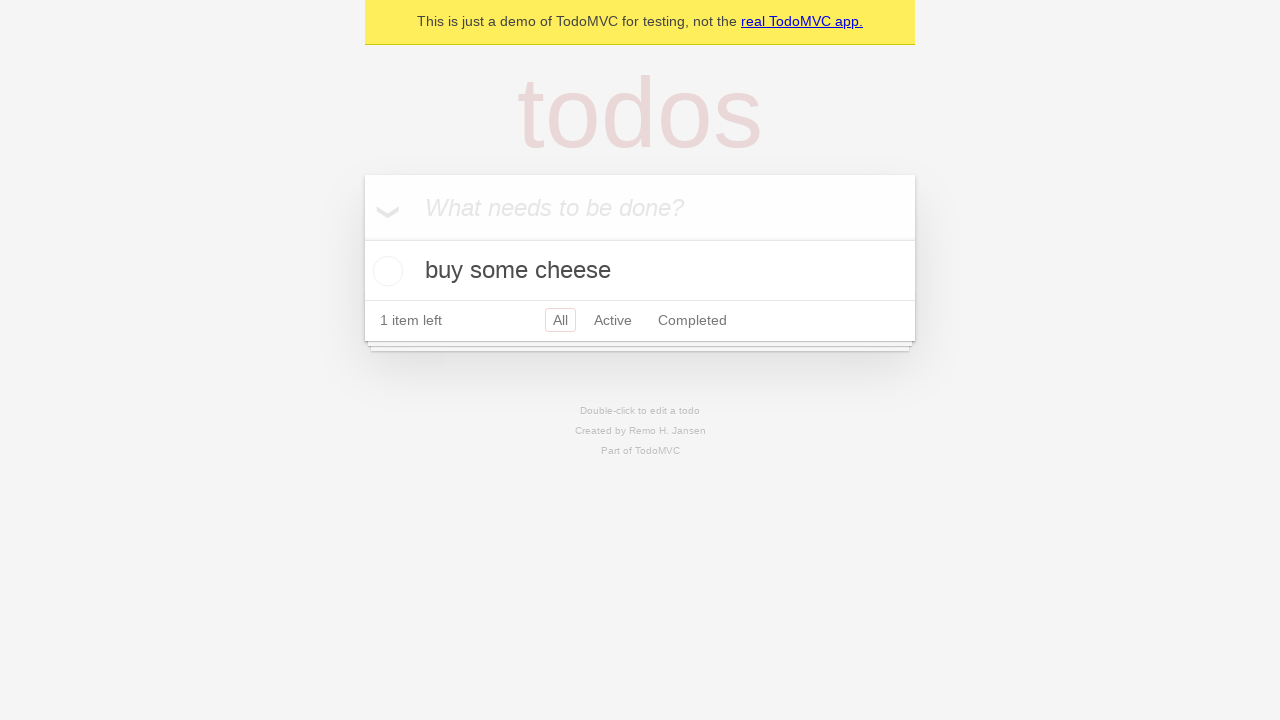

Filled second todo with 'feed the cat' on internal:attr=[placeholder="What needs to be done?"i]
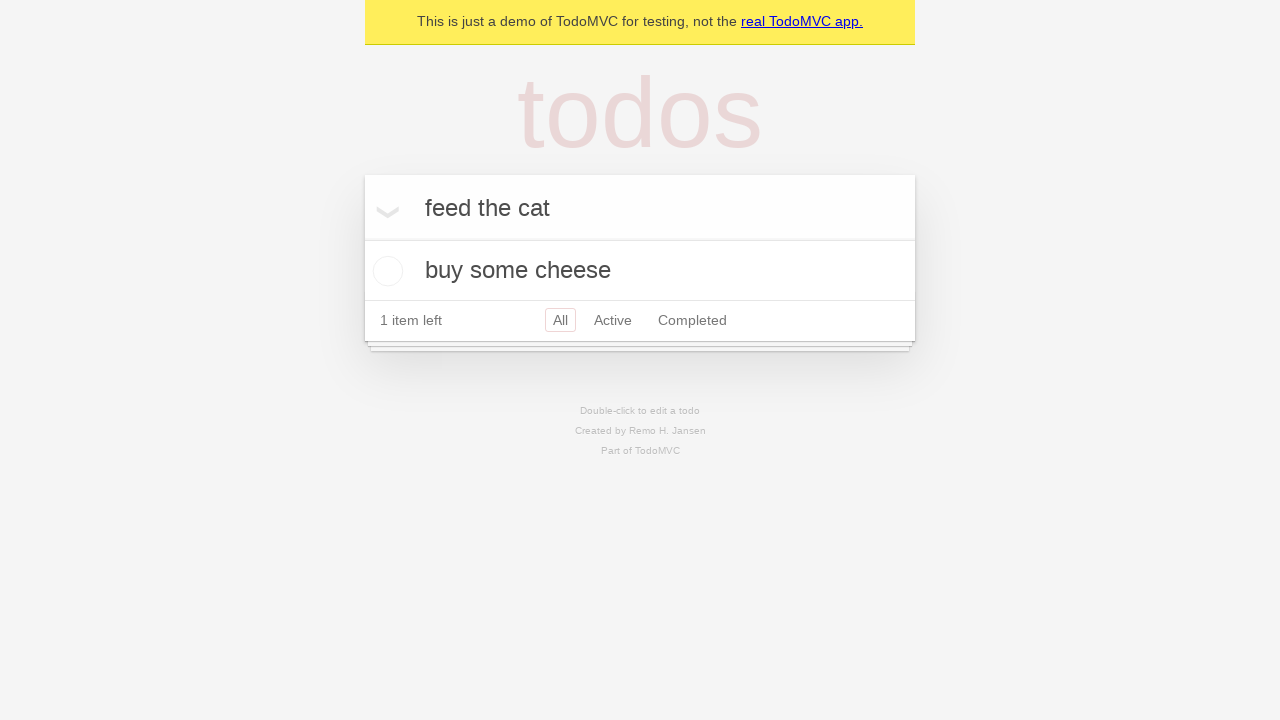

Pressed Enter to create second todo on internal:attr=[placeholder="What needs to be done?"i]
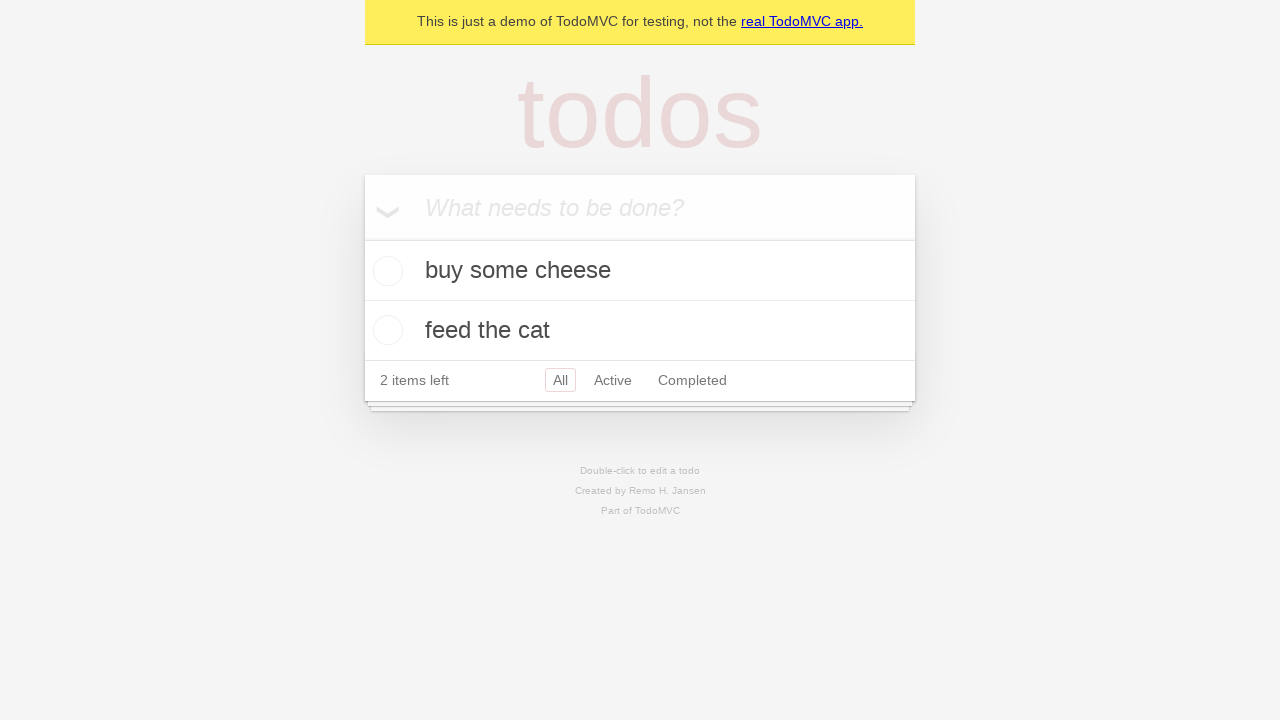

Filled third todo with 'book a doctors appointment' on internal:attr=[placeholder="What needs to be done?"i]
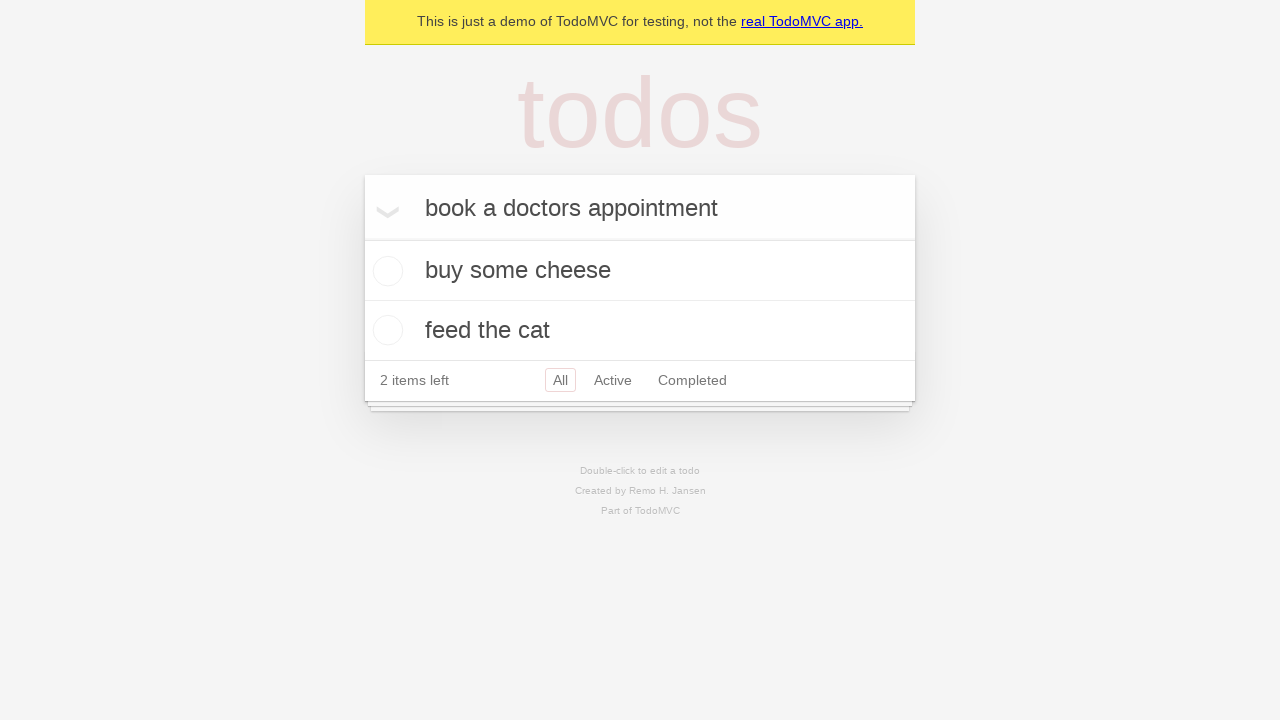

Pressed Enter to create third todo on internal:attr=[placeholder="What needs to be done?"i]
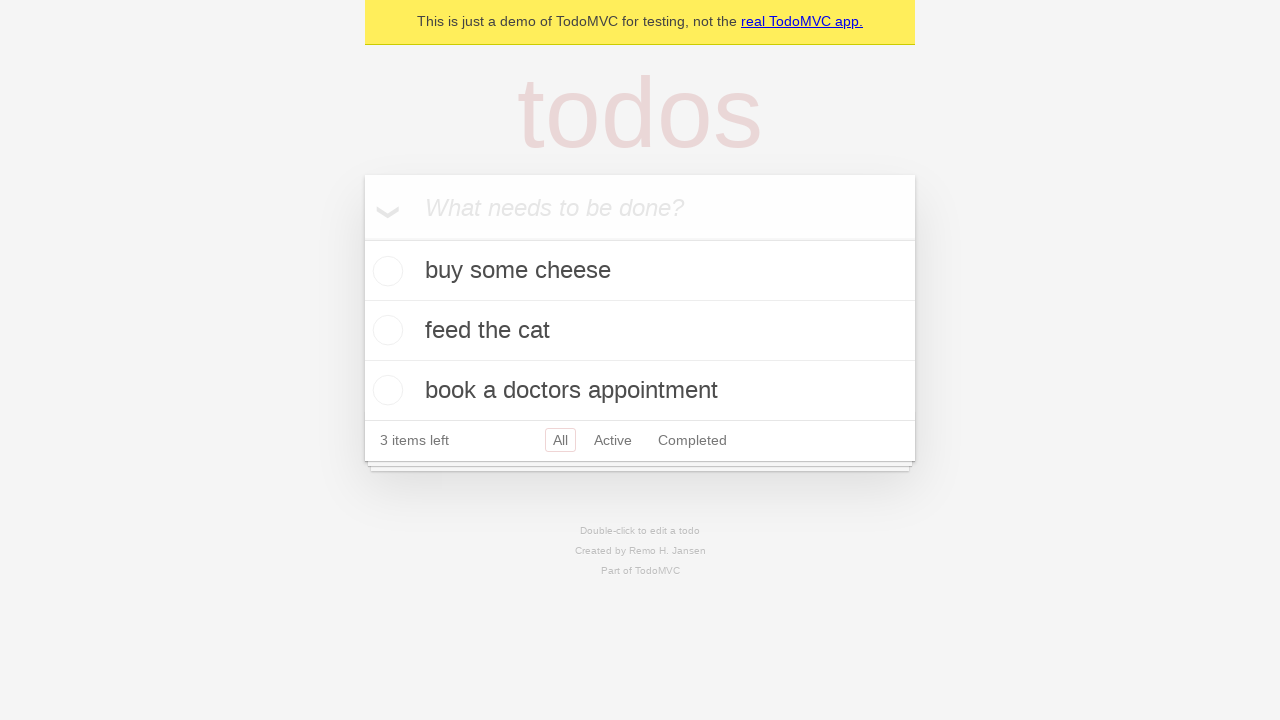

Waited for third todo item to appear
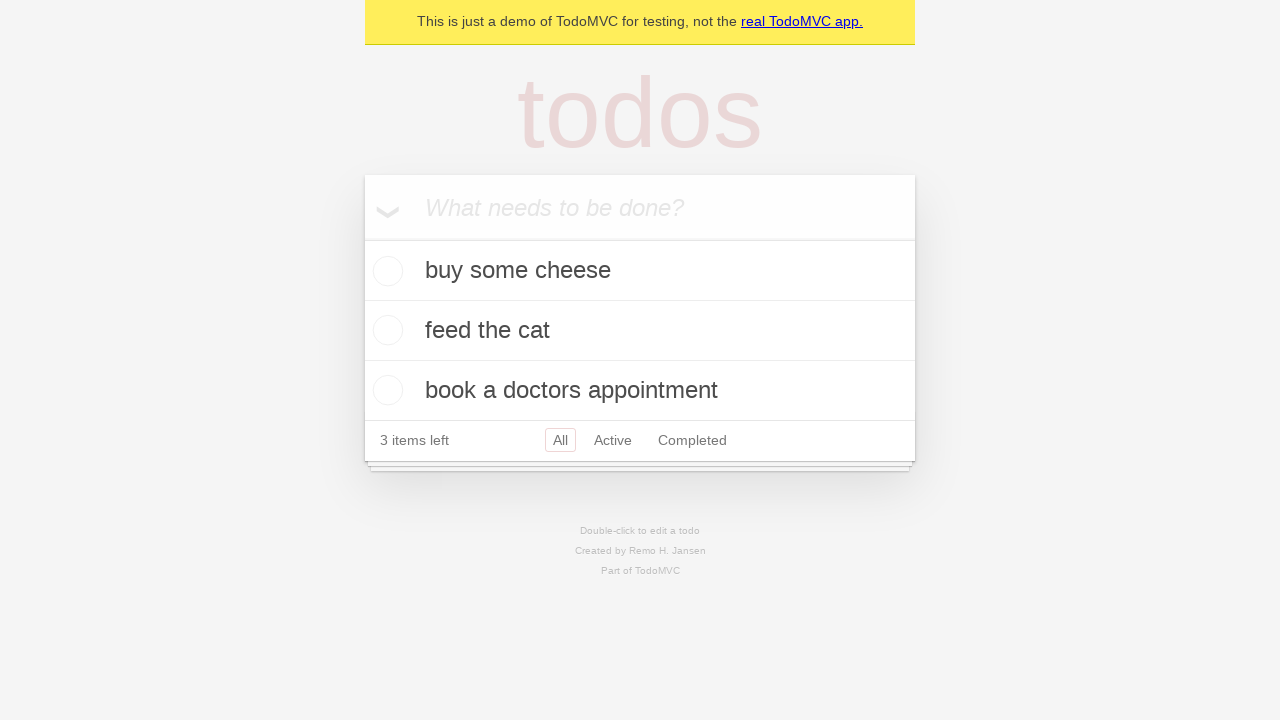

Located all todo items
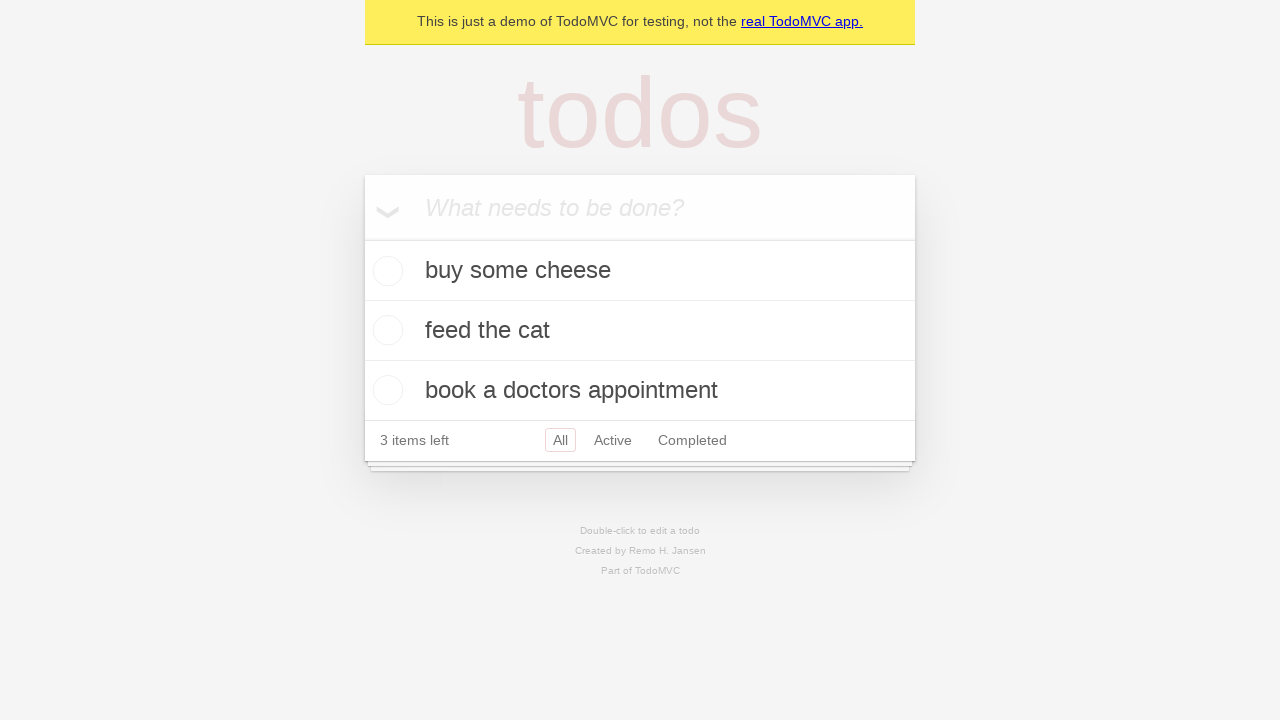

Double-clicked second todo item to enter edit mode at (640, 331) on internal:testid=[data-testid="todo-item"s] >> nth=1
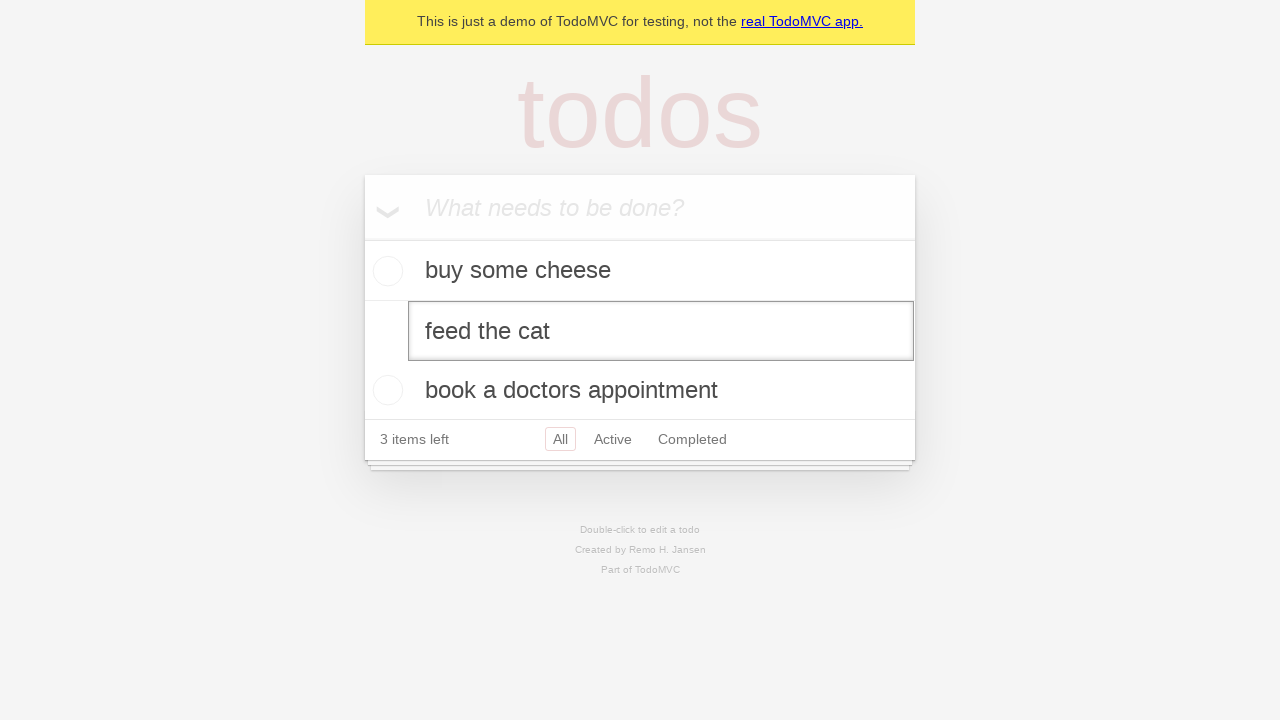

Located the edit input field for second todo
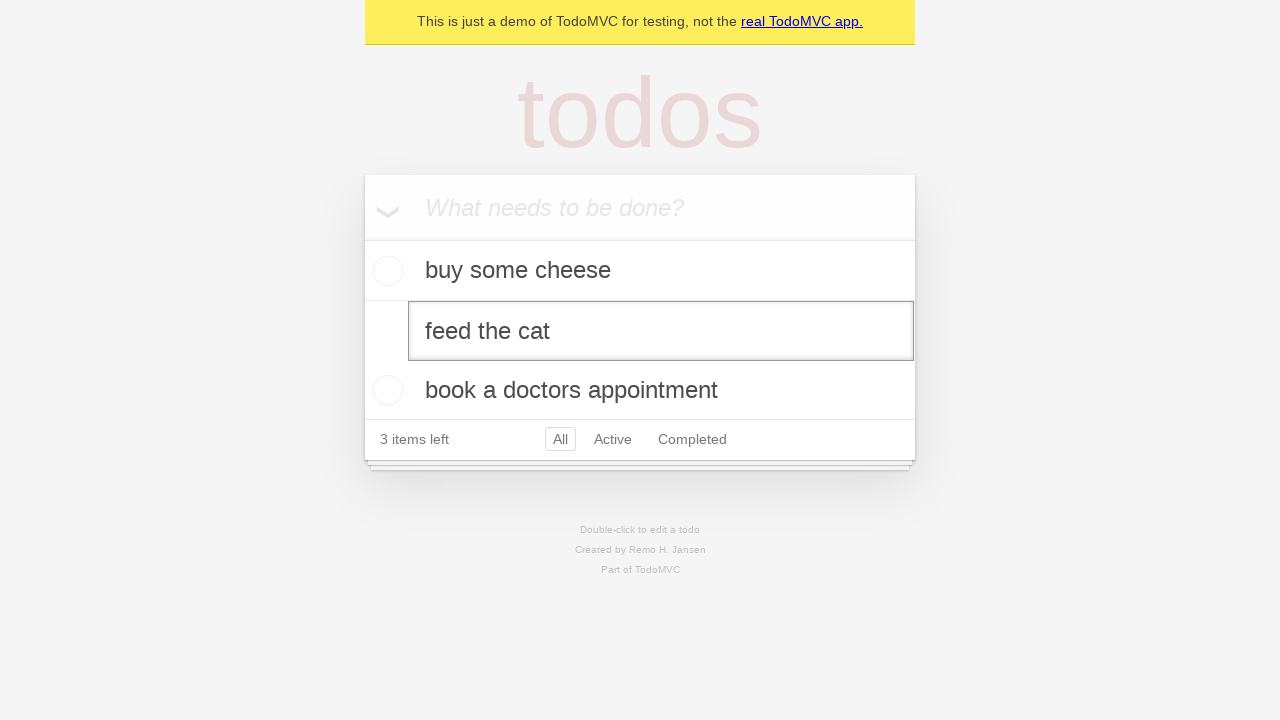

Filled edit input with 'buy some sausages' on internal:testid=[data-testid="todo-item"s] >> nth=1 >> internal:role=textbox[nam
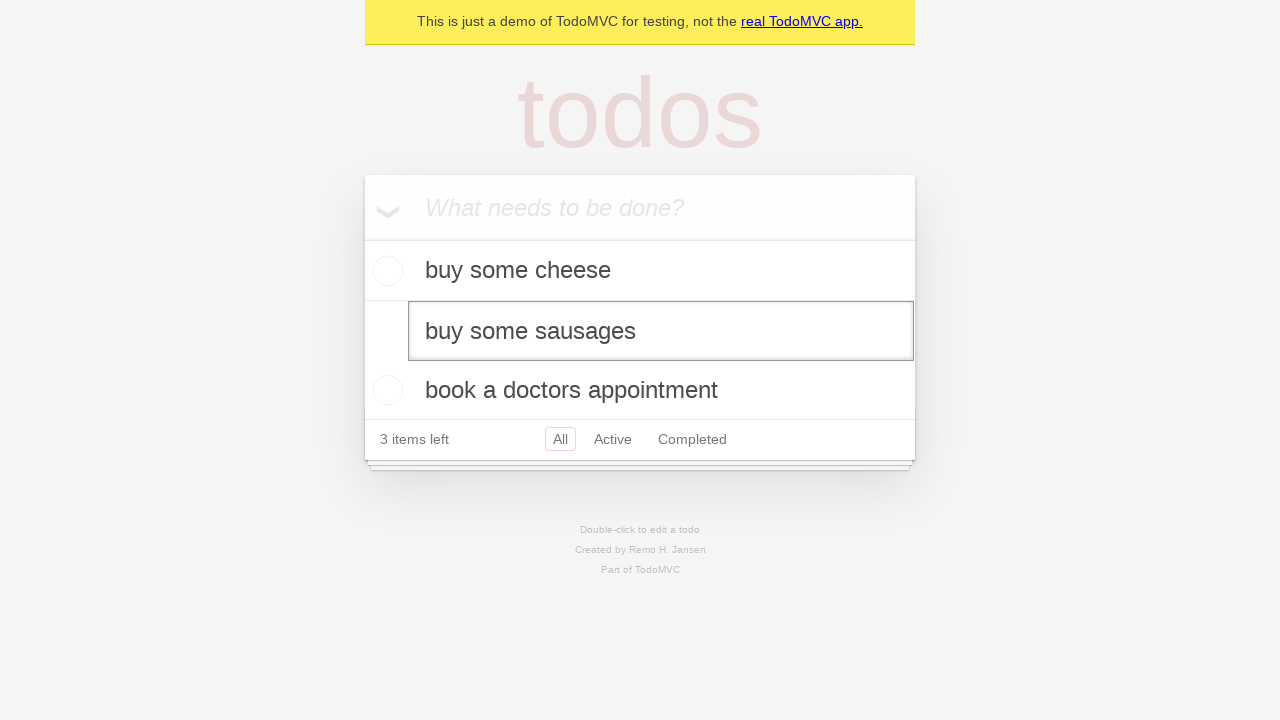

Dispatched blur event to save edit changes
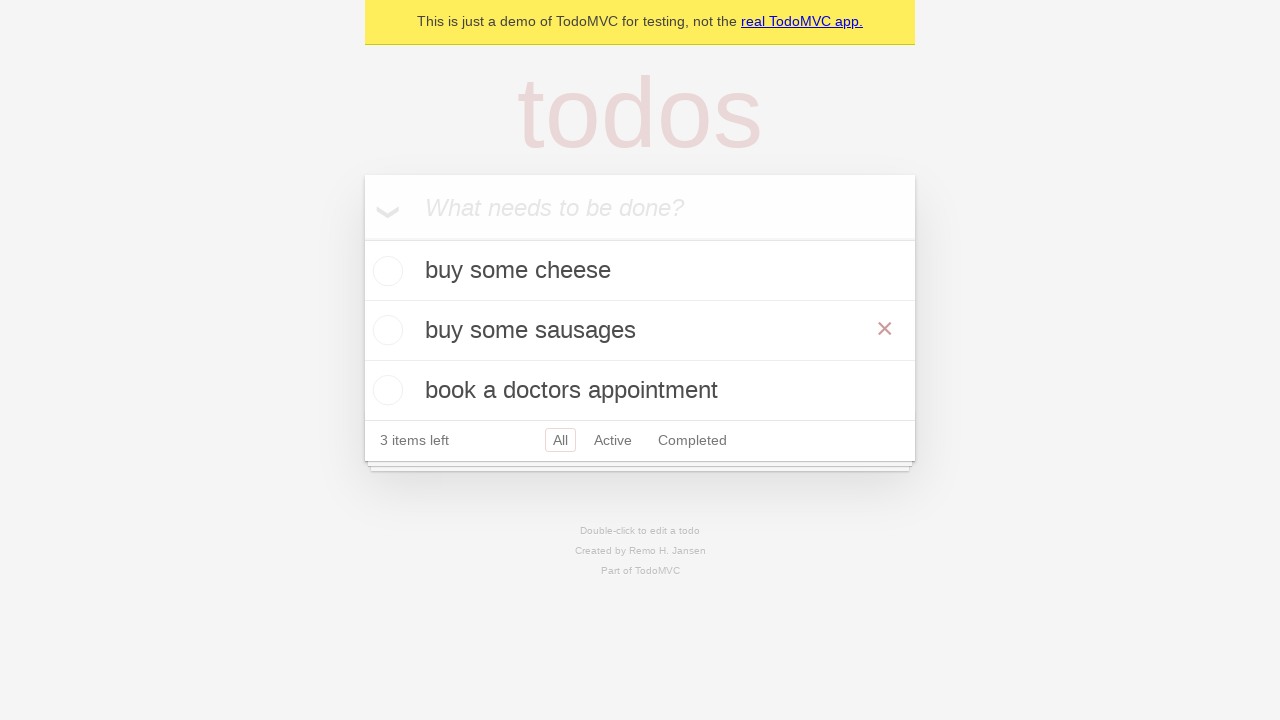

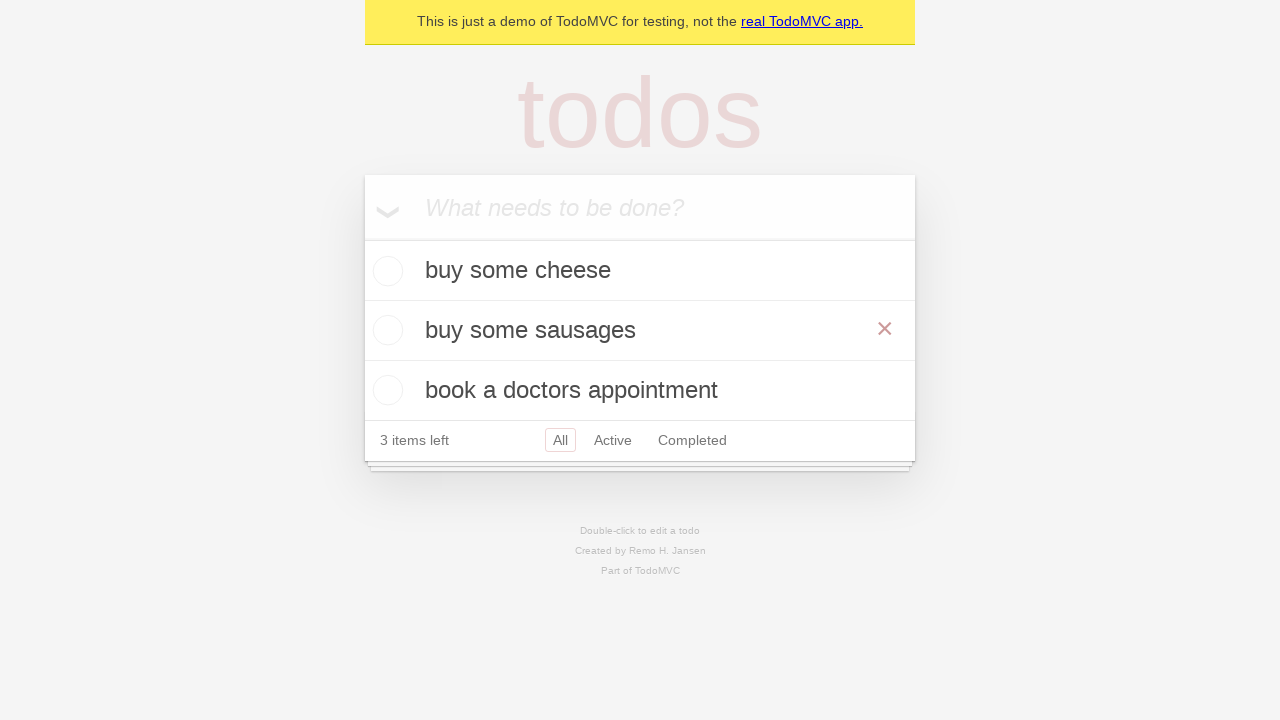